Tests hover functionality by clicking on an image and then clicking on a link that appears

Starting URL: https://the-internet.herokuapp.com/hovers

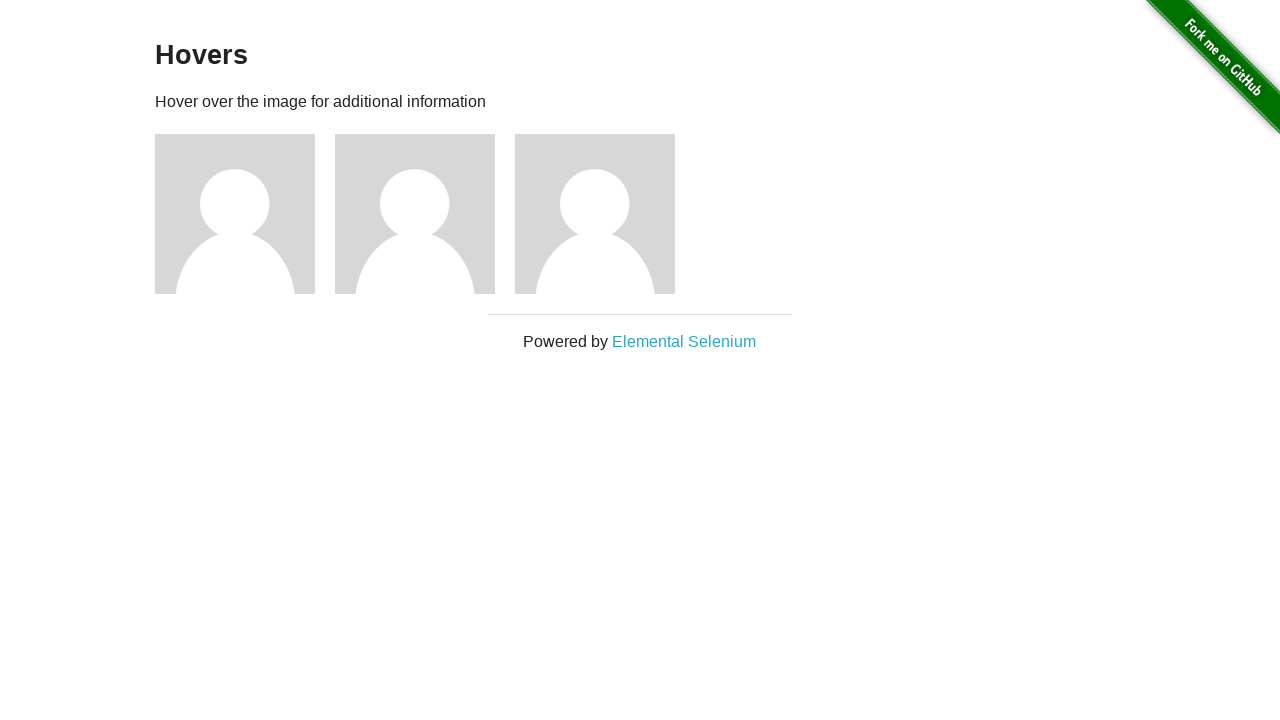

Clicked on the first image to trigger hover at (235, 214) on xpath=//*[@id="content"]/div/div[1]/img
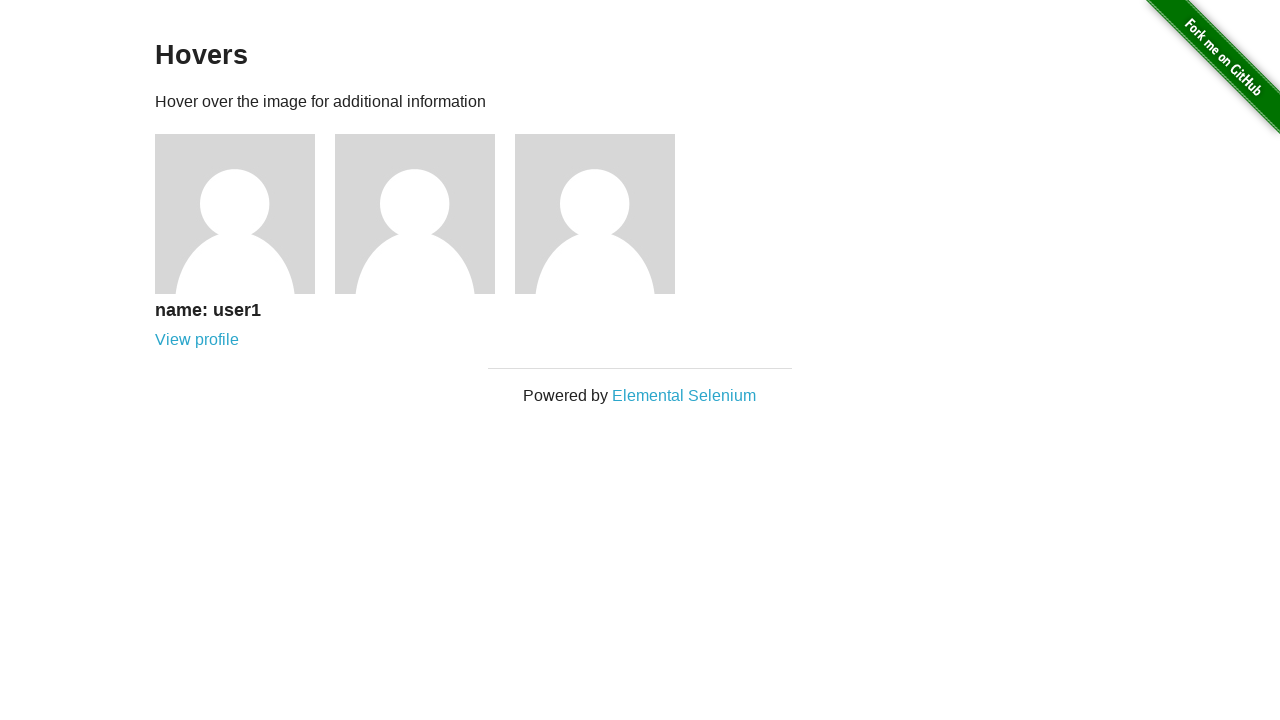

Clicked on the link that appeared after hovering at (197, 340) on xpath=//*[@id="content"]/div/div[1]/div/a
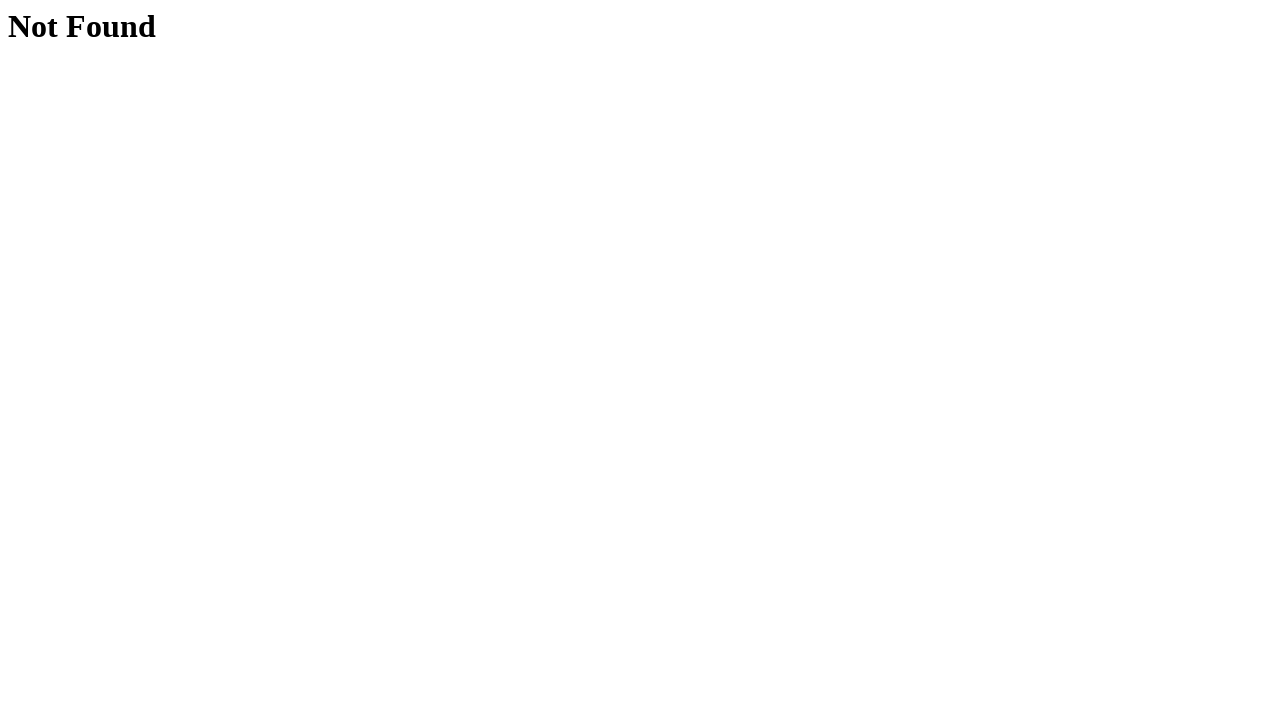

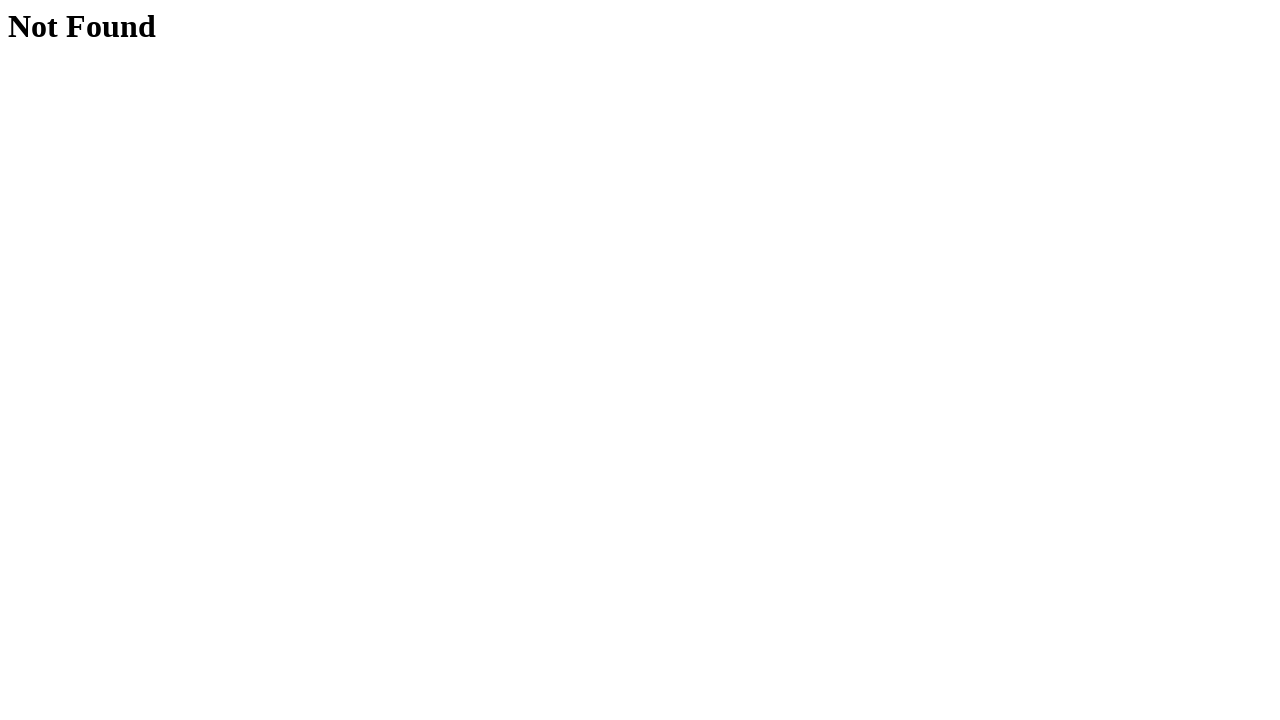